Navigates to jQuery UI website, clicks on a sidebar link that opens a new window, and switches between windows to verify content

Starting URL: https://jqueryui.com/

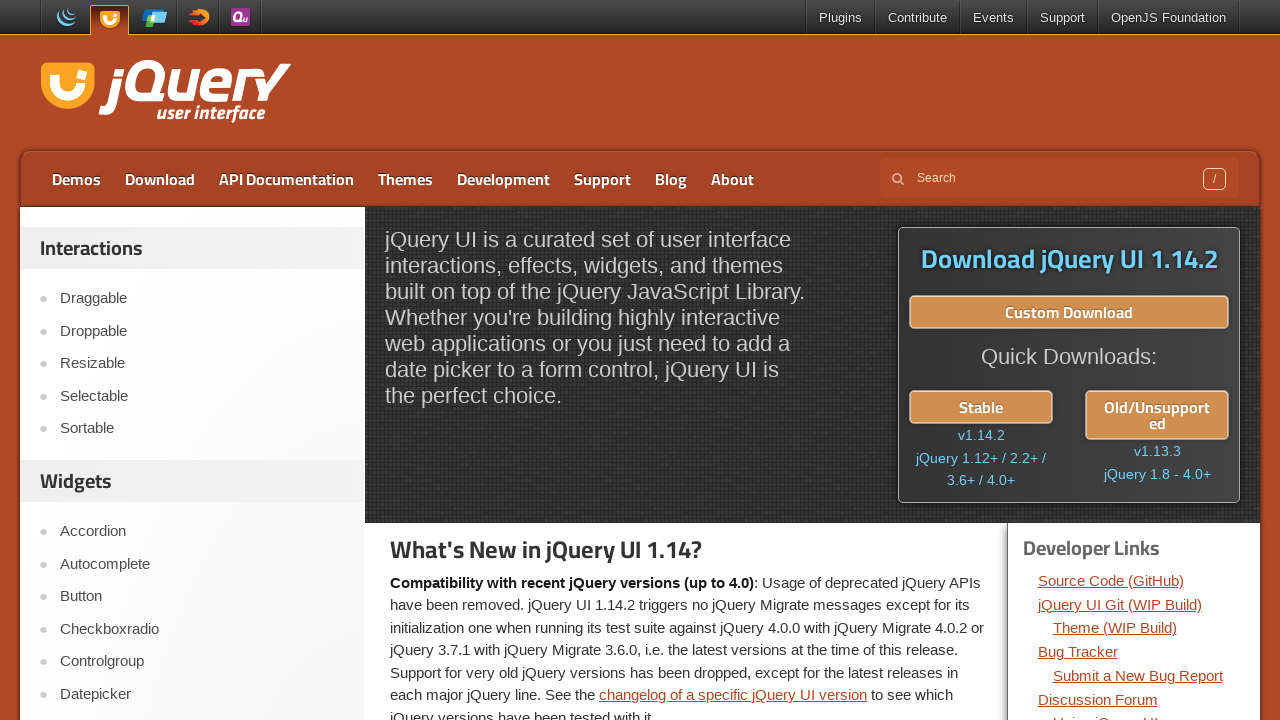

Clicked on first sidebar link to open new window at (202, 299) on //*[@id="sidebar"]/aside[1]/ul/li[1]/a
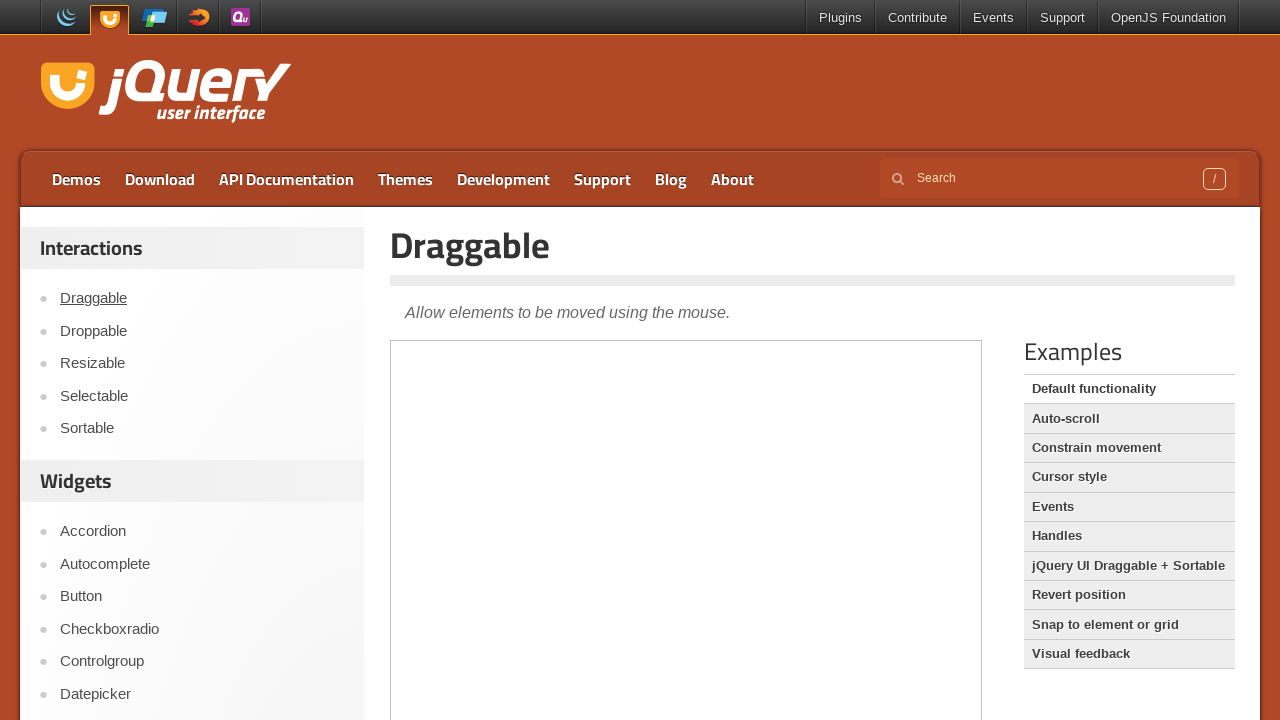

Waited for new window/tab to open
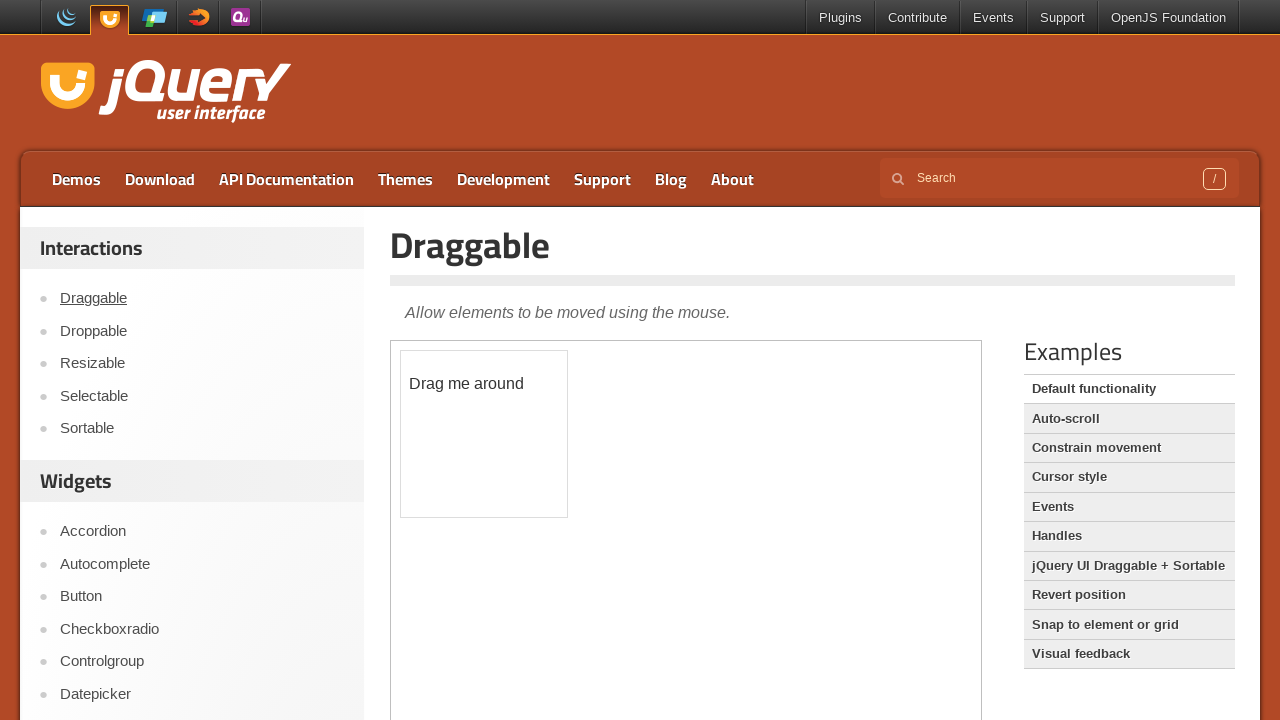

Retrieved all open pages/tabs from context
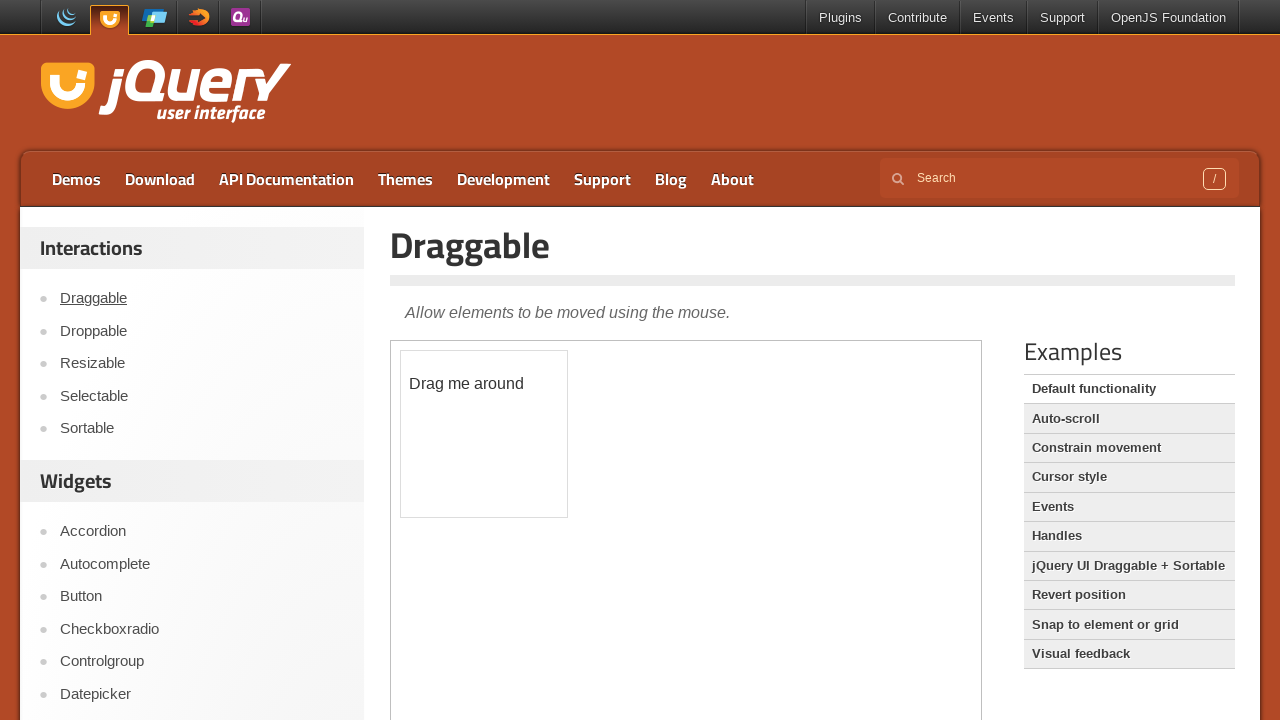

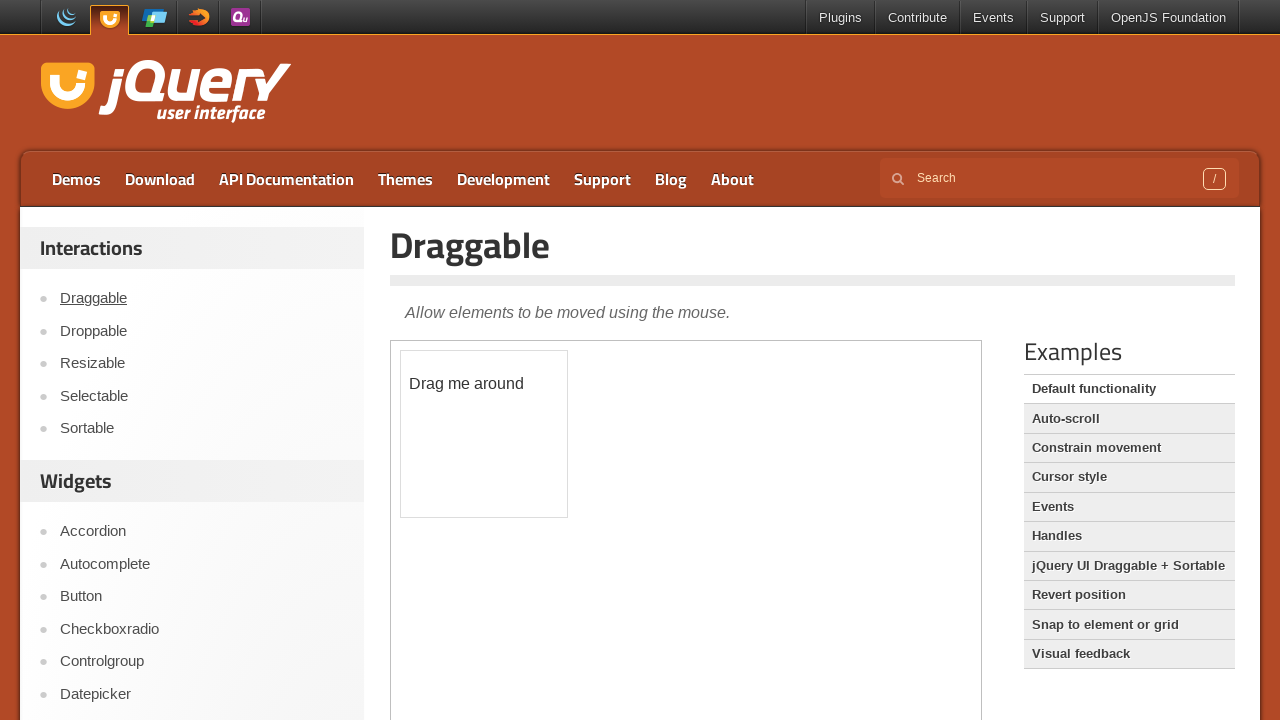